Tests browser window and tab handling functionality including opening new windows, opening multiple tabs, closing windows except primary, and handling tabs that open with delay.

Starting URL: https://leafground.com/window.xhtml

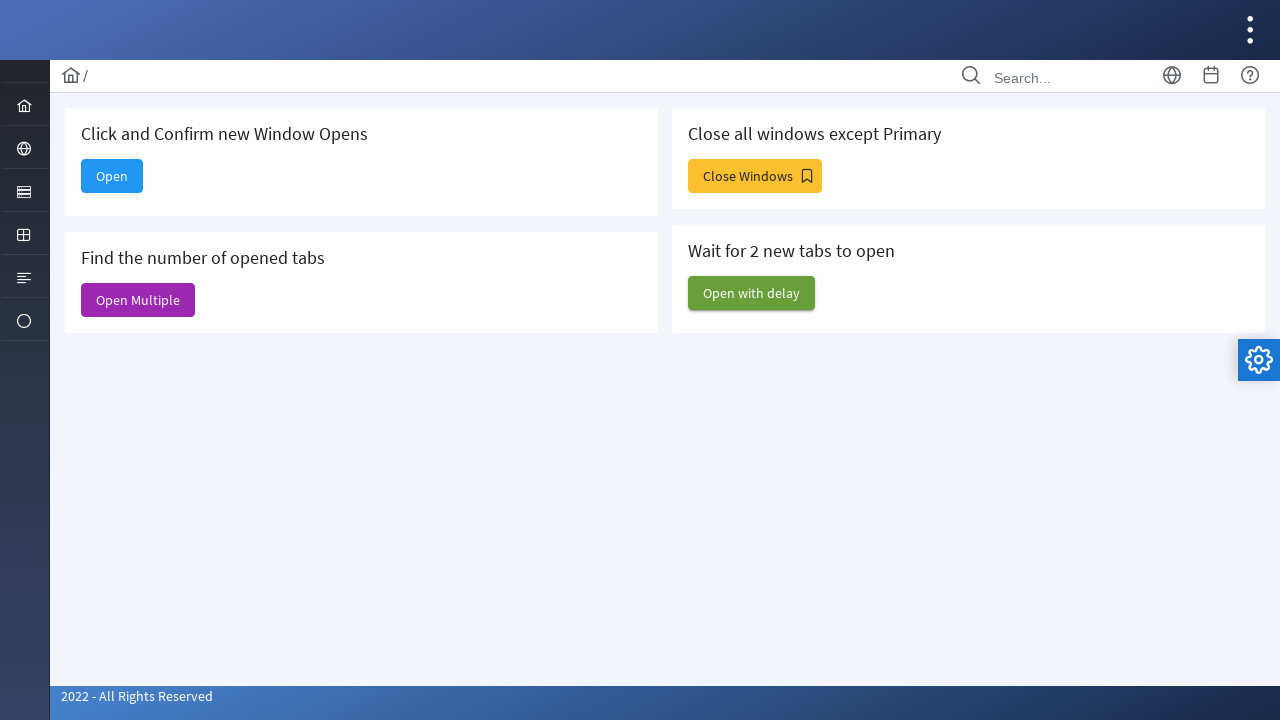

Clicked 'Open' button to open a new window at (112, 176) on xpath=//span[text()='Open']
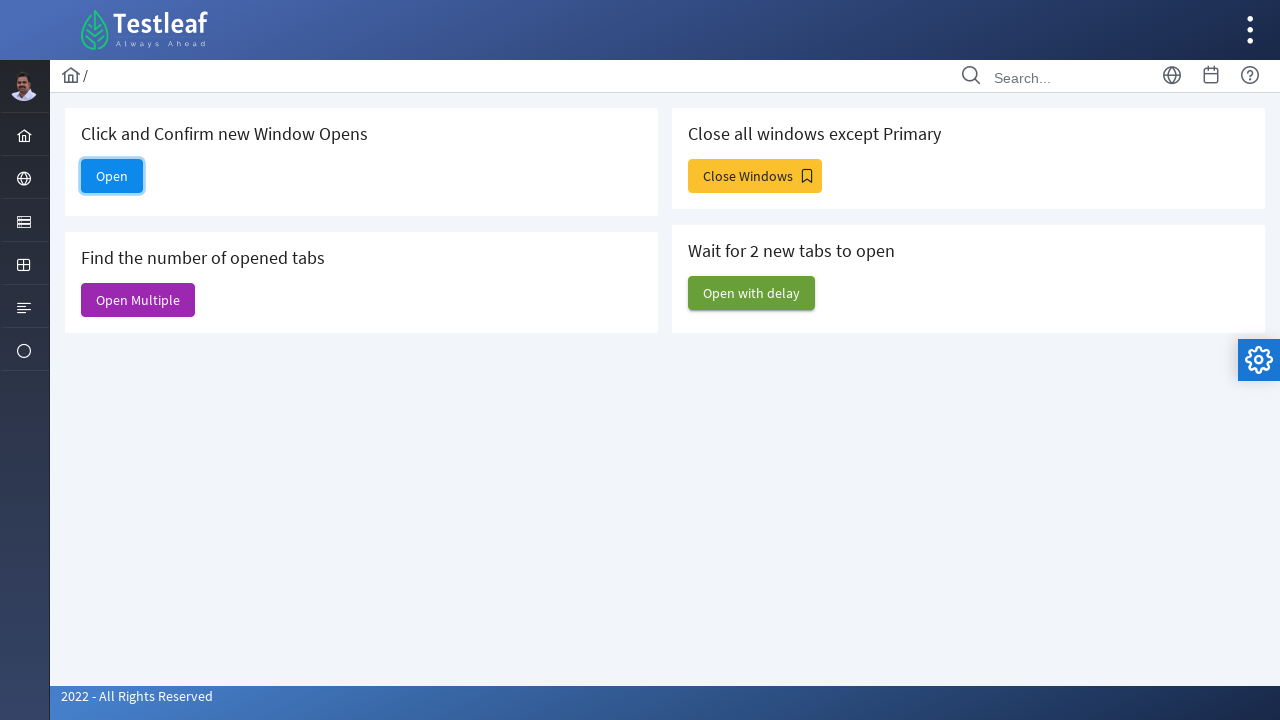

Waited 1 second for new window to open
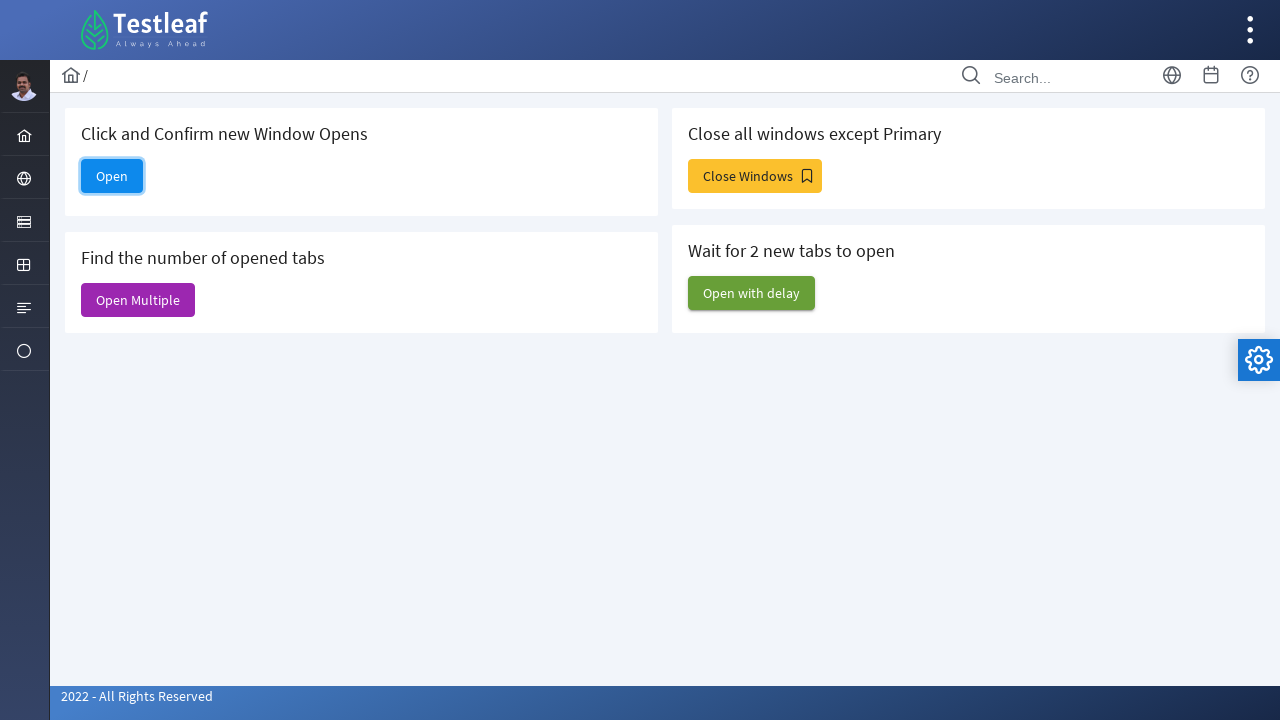

Retrieved all pages from context, total pages: 5
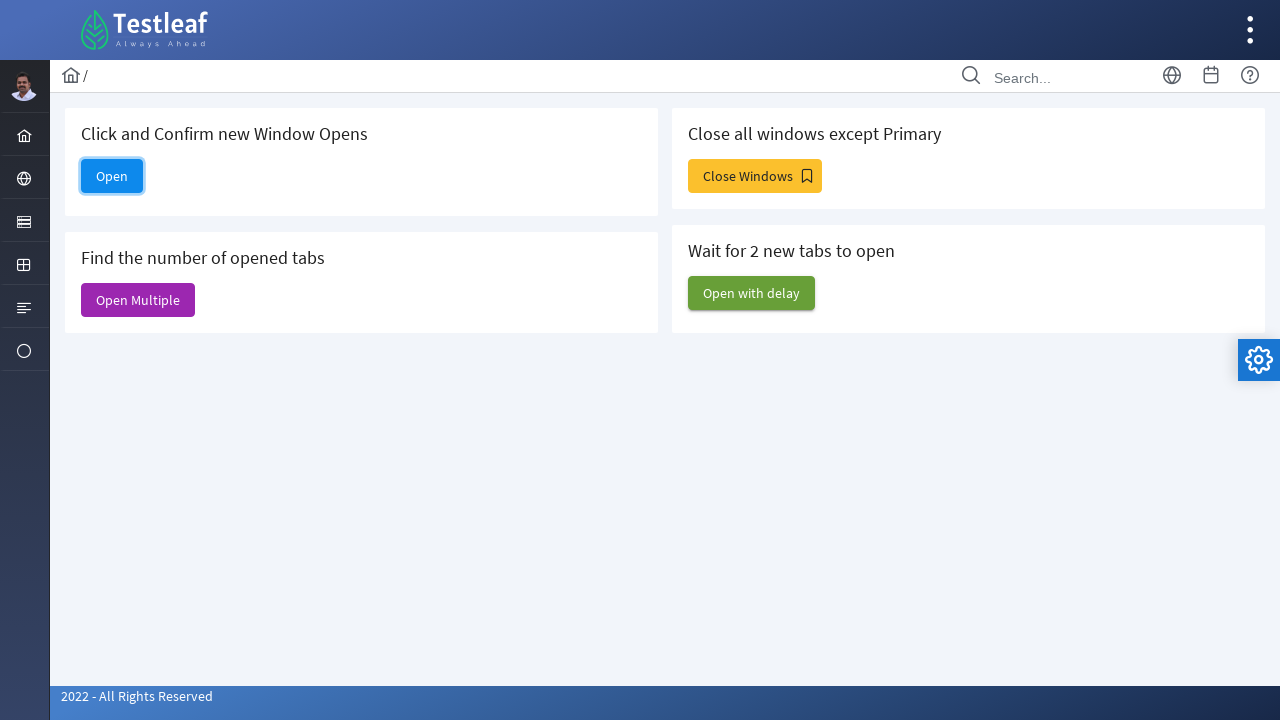

New window detected, title: Alert
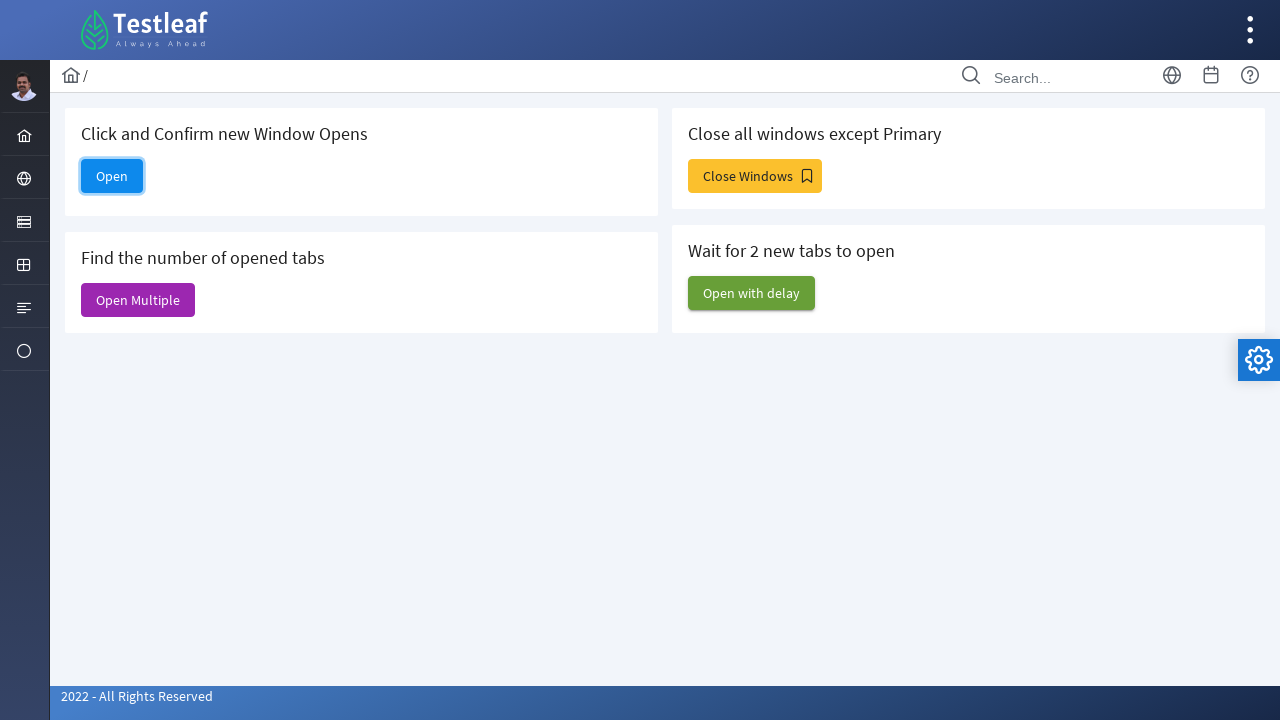

Brought original page to front
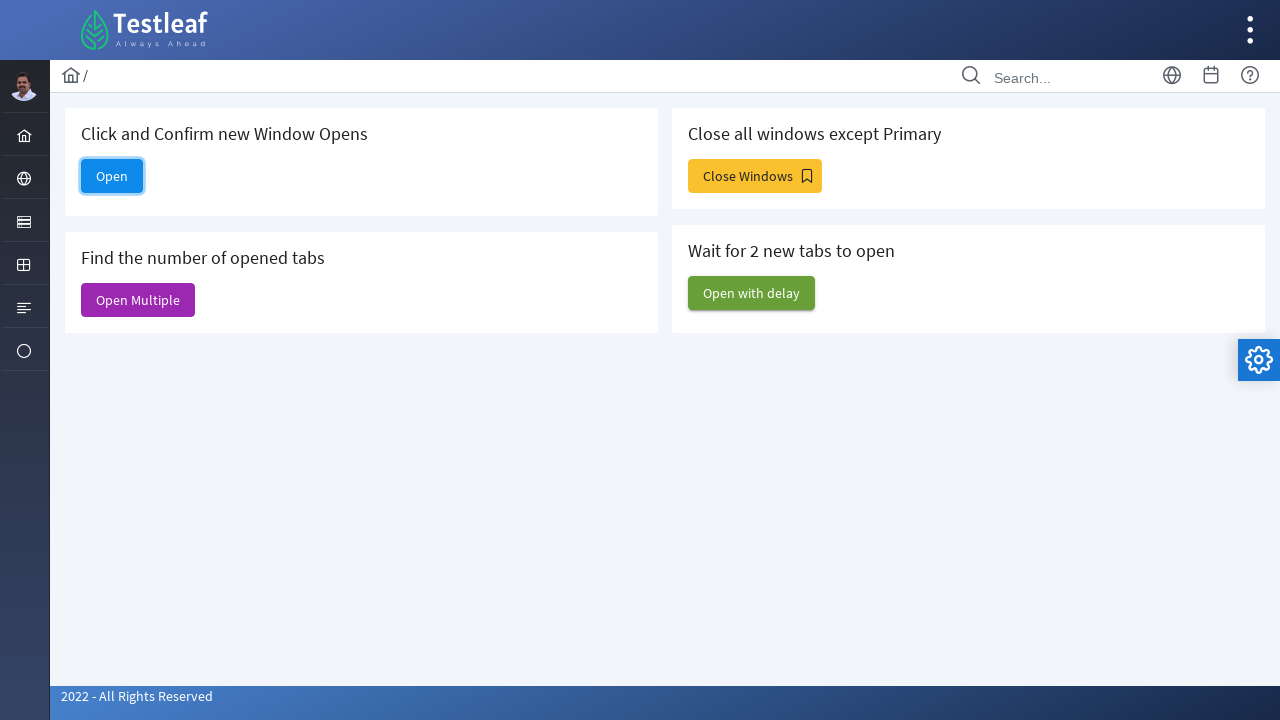

Clicked 'Open Multiple' button to open multiple tabs at (138, 300) on xpath=//span[text()='Open Multiple']
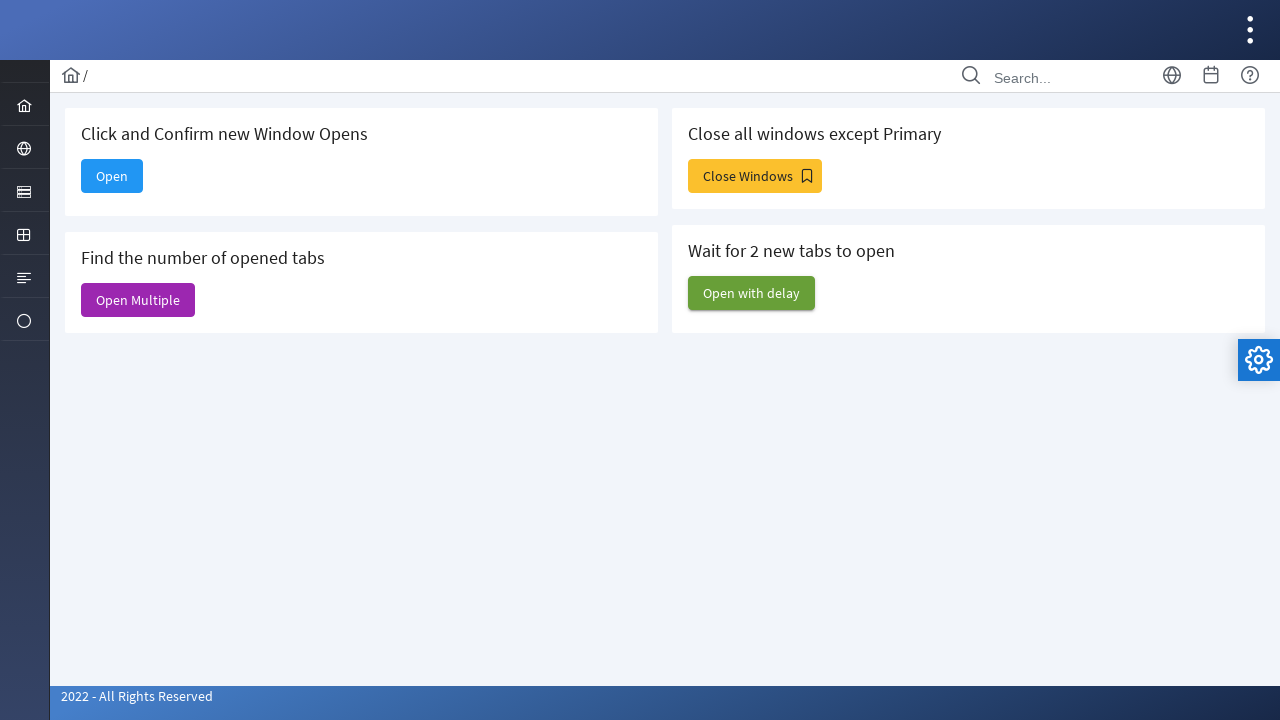

Waited 2 seconds for multiple tabs to open
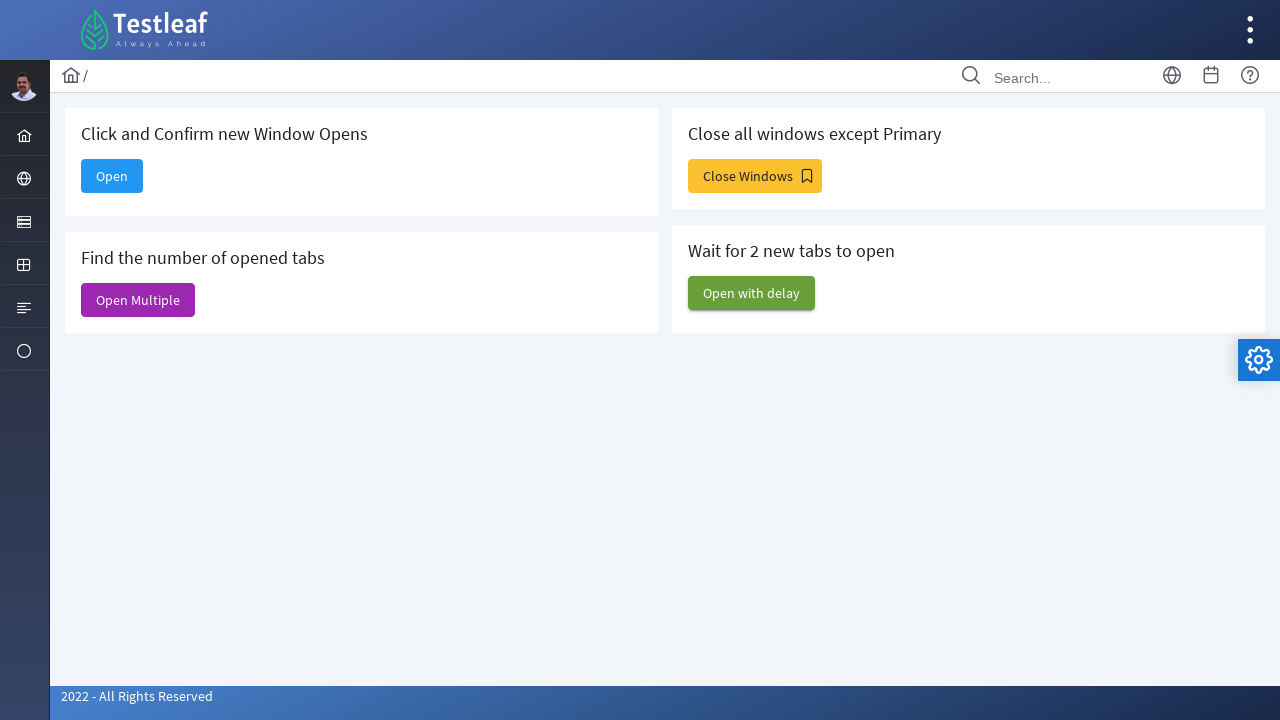

Retrieved total number of tabs opened: 7
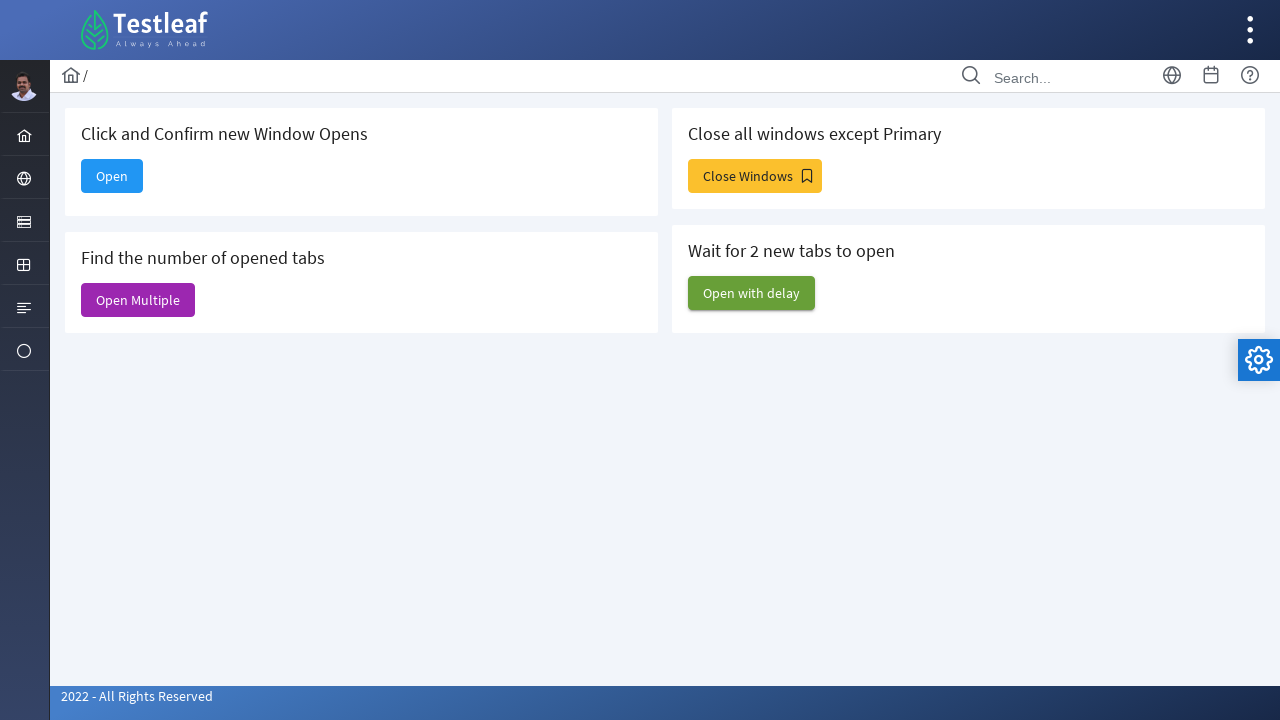

Clicked 'Close Windows' button at (755, 176) on xpath=//span[text()='Close Windows']
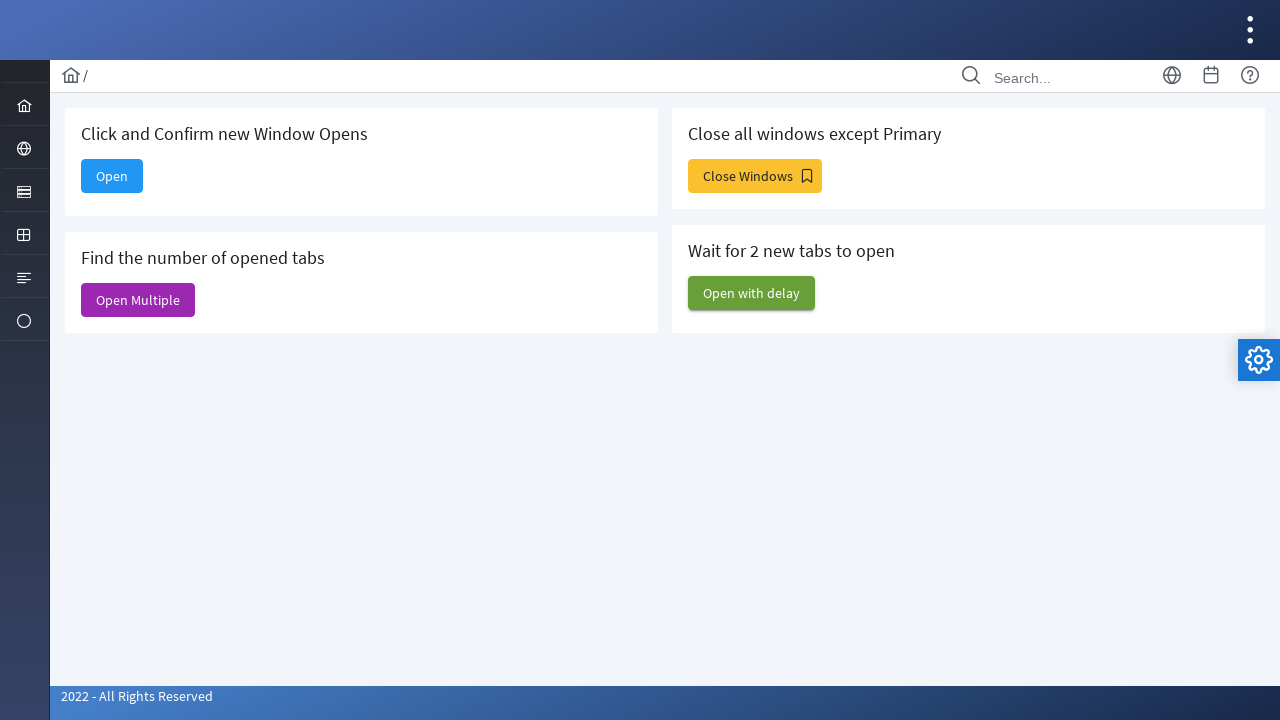

Closed non-primary window/tab
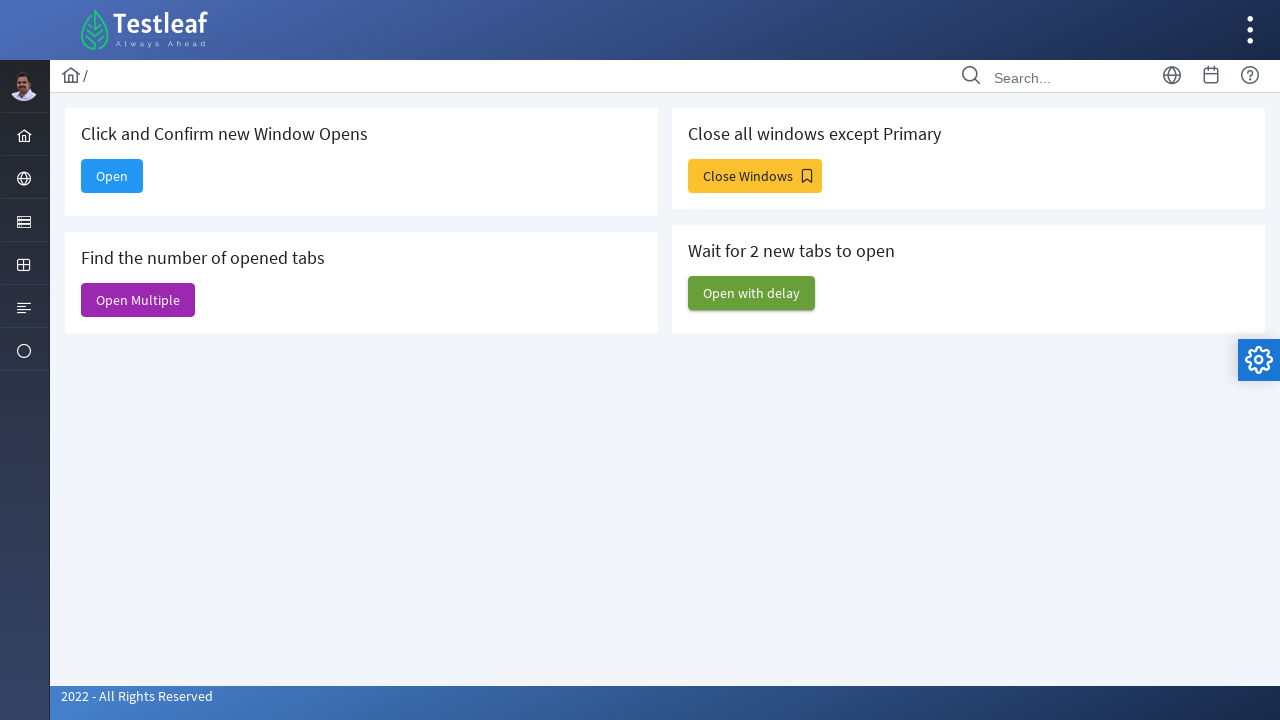

Closed non-primary window/tab
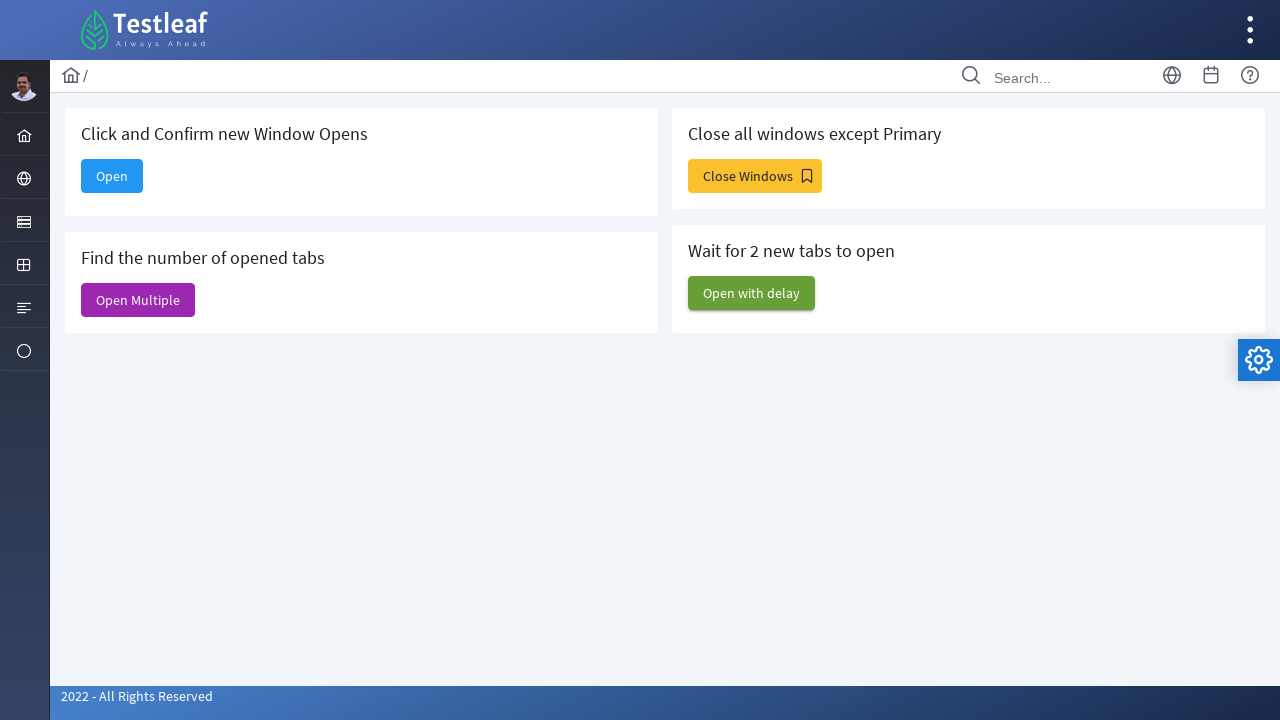

Closed non-primary window/tab
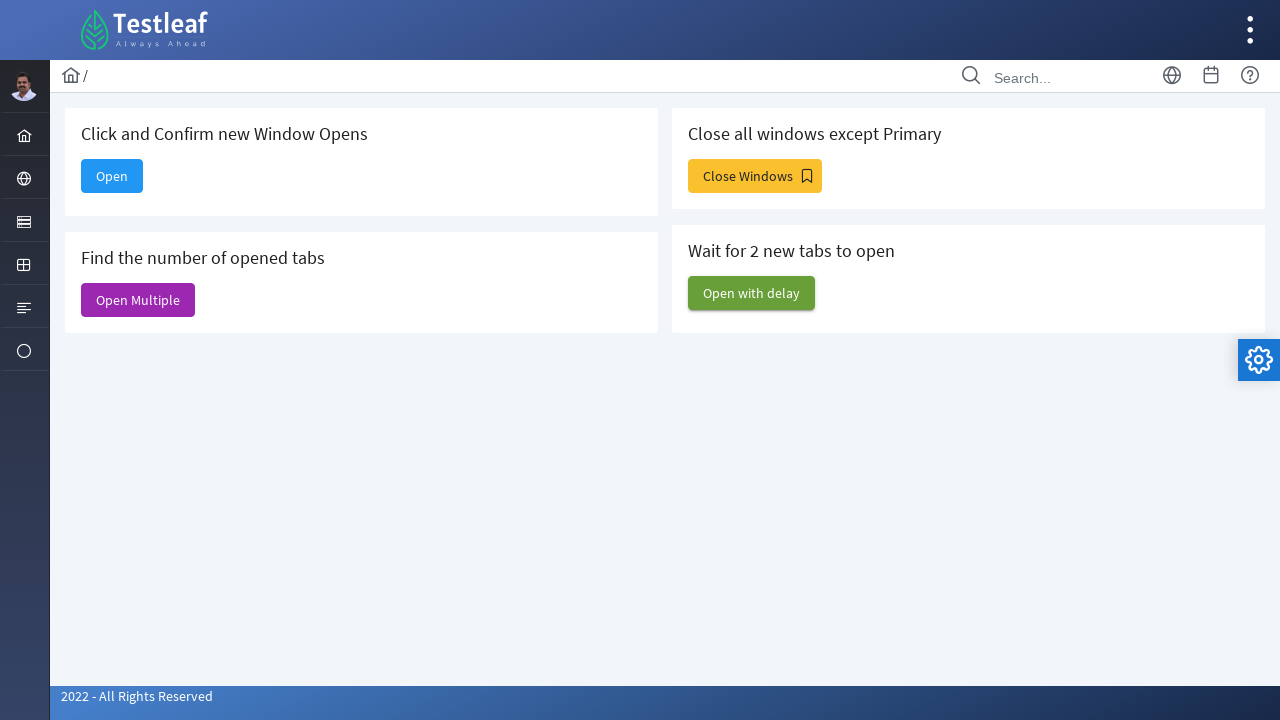

Closed non-primary window/tab
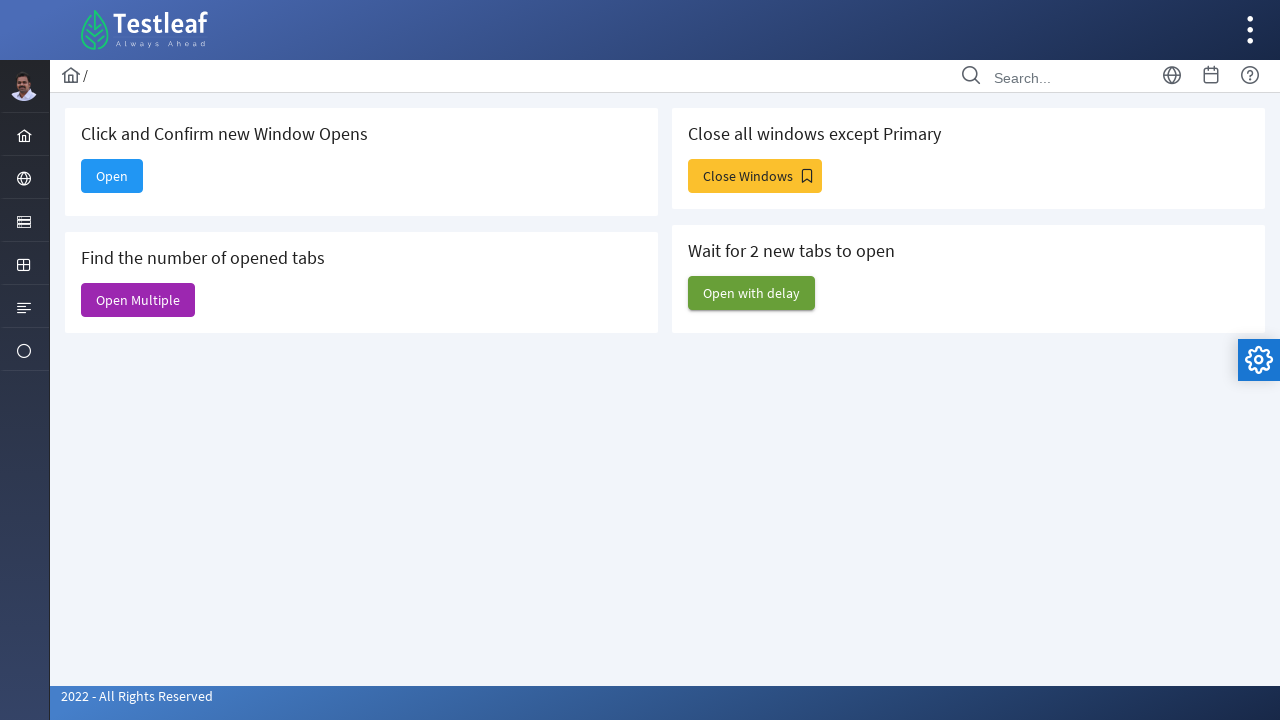

Closed non-primary window/tab
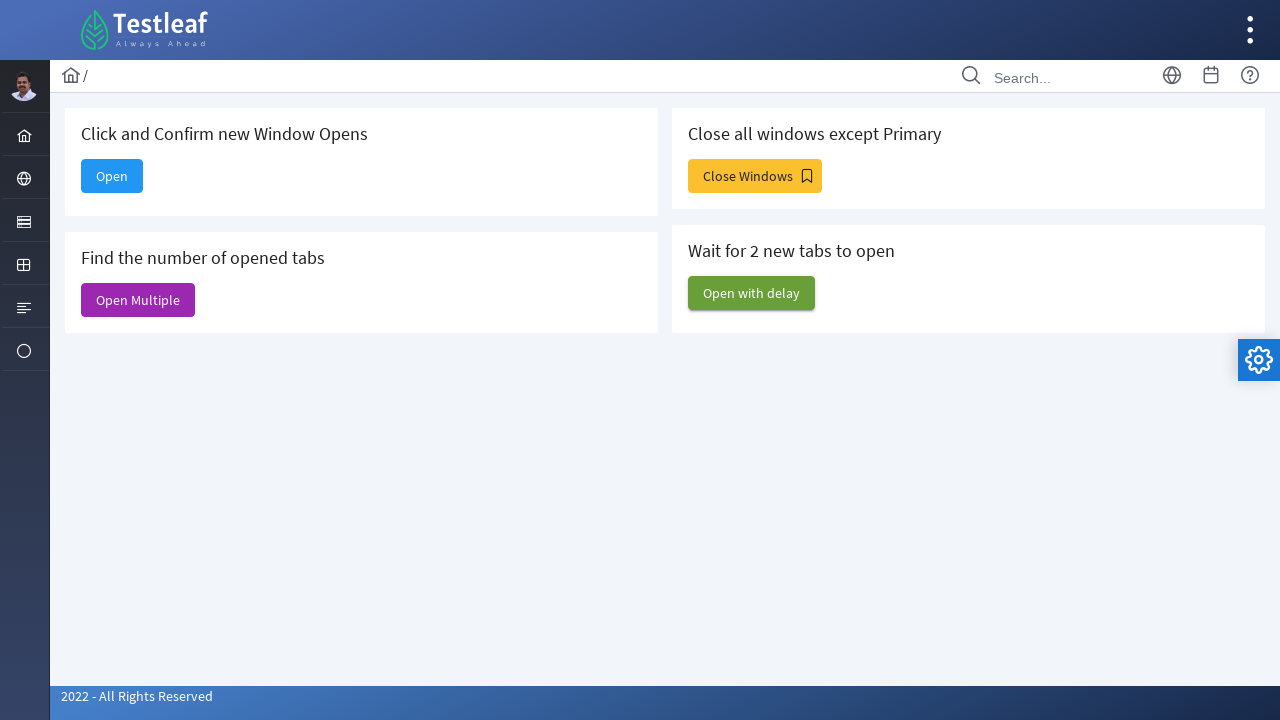

Closed non-primary window/tab
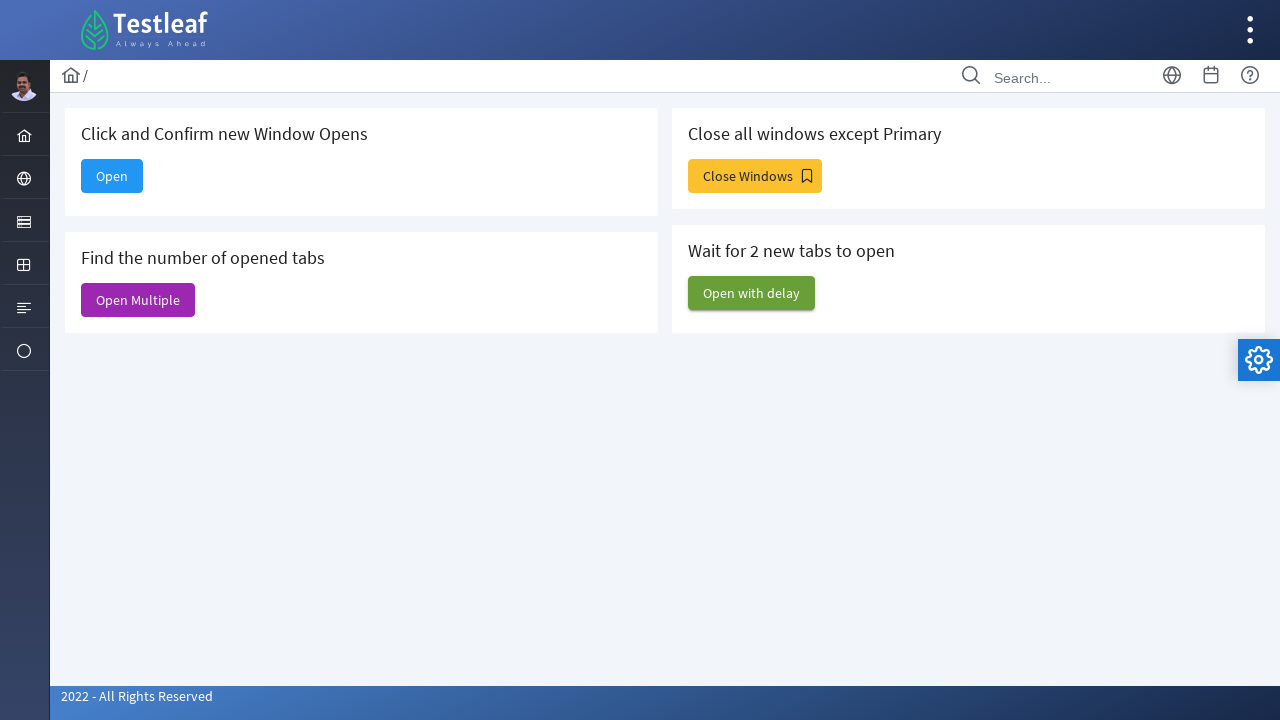

Closed non-primary window/tab
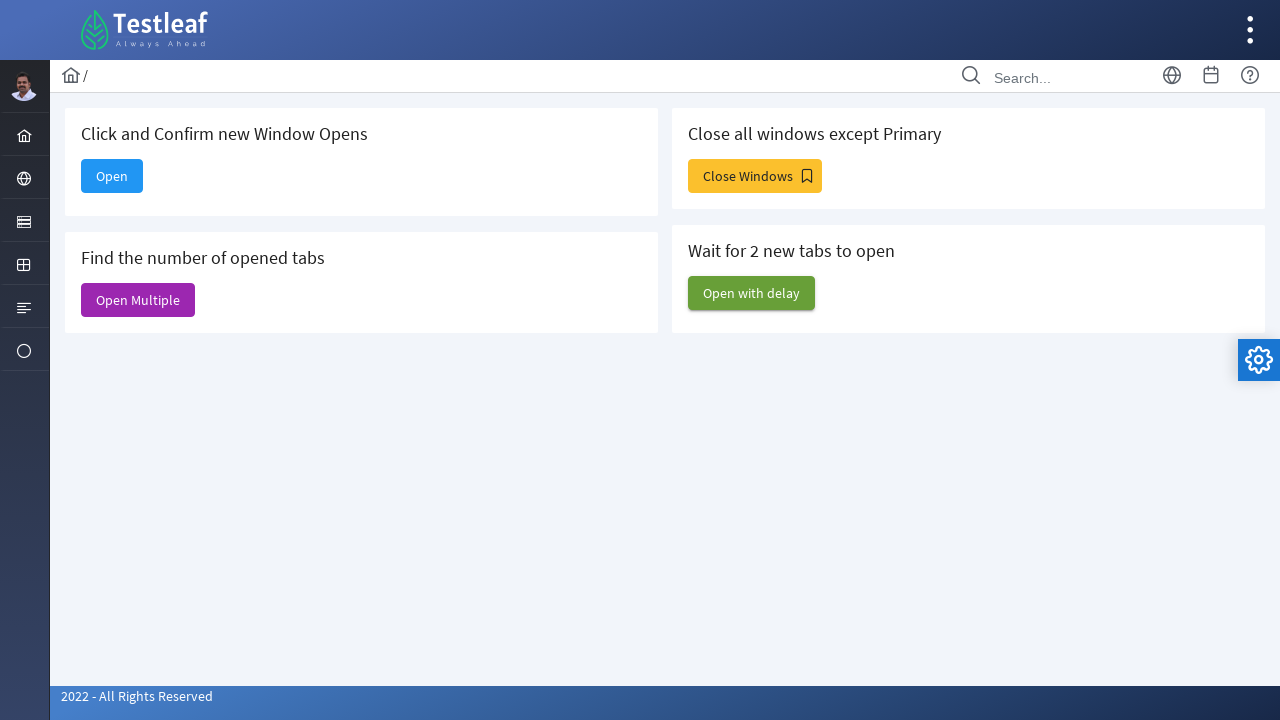

Closed non-primary window/tab
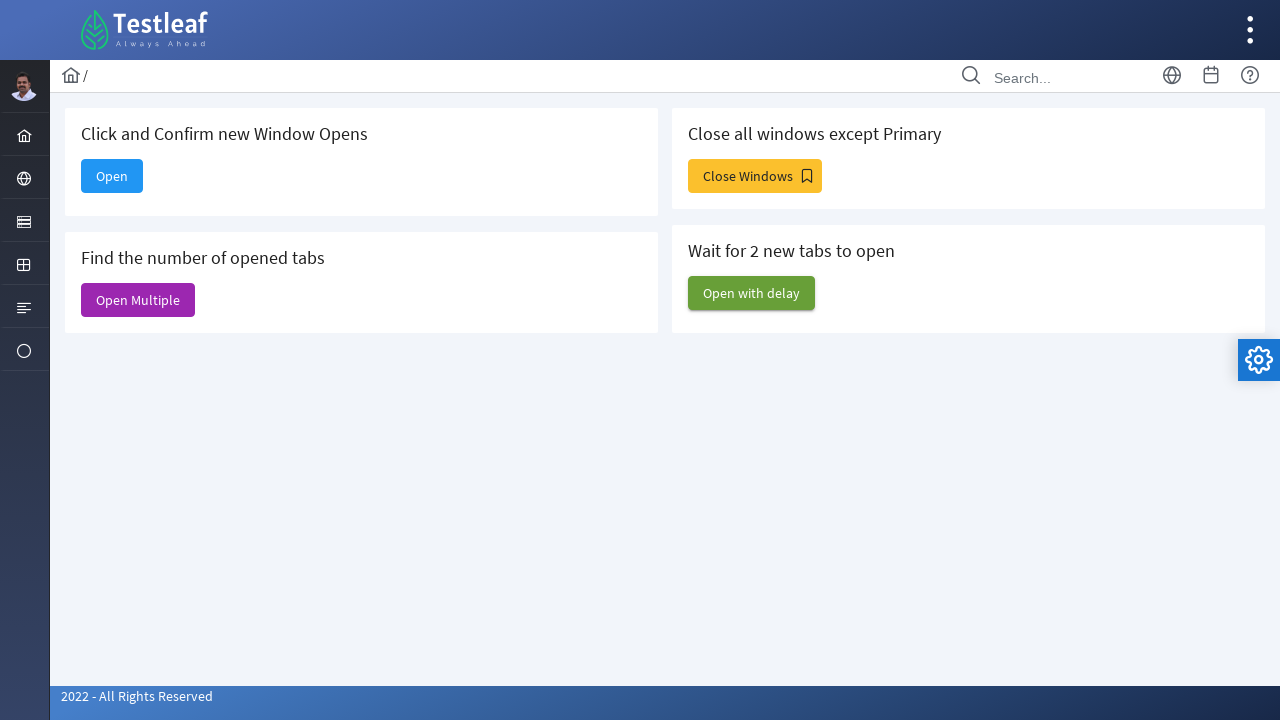

Closed non-primary window/tab
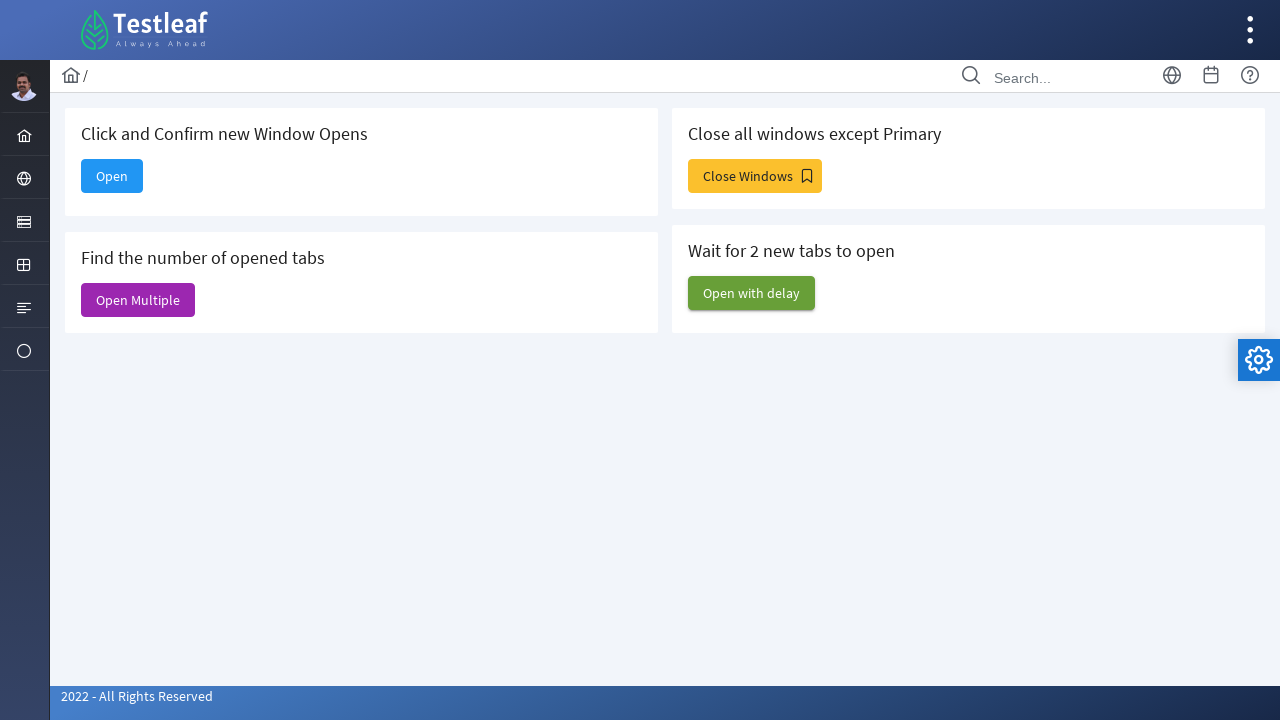

Clicked 'Open with delay' button to open delayed tabs at (752, 293) on xpath=//span[text()='Open with delay']
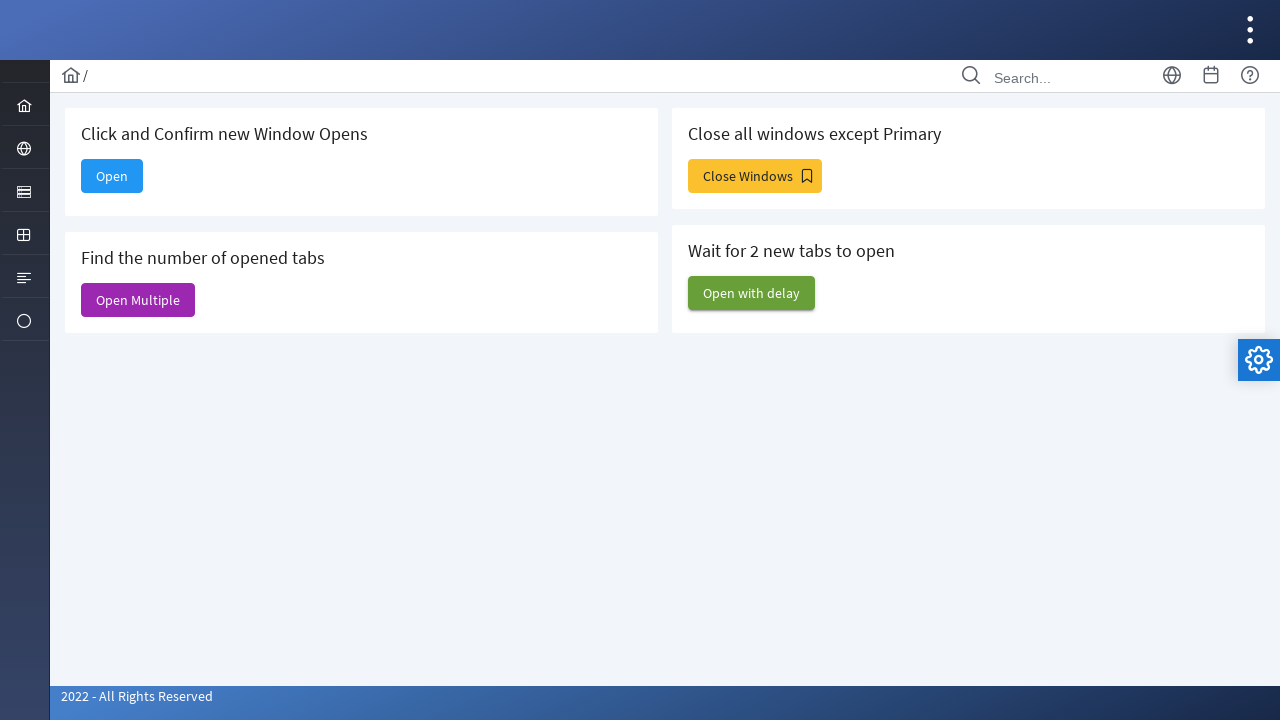

Waited 3 seconds for delayed tabs to open
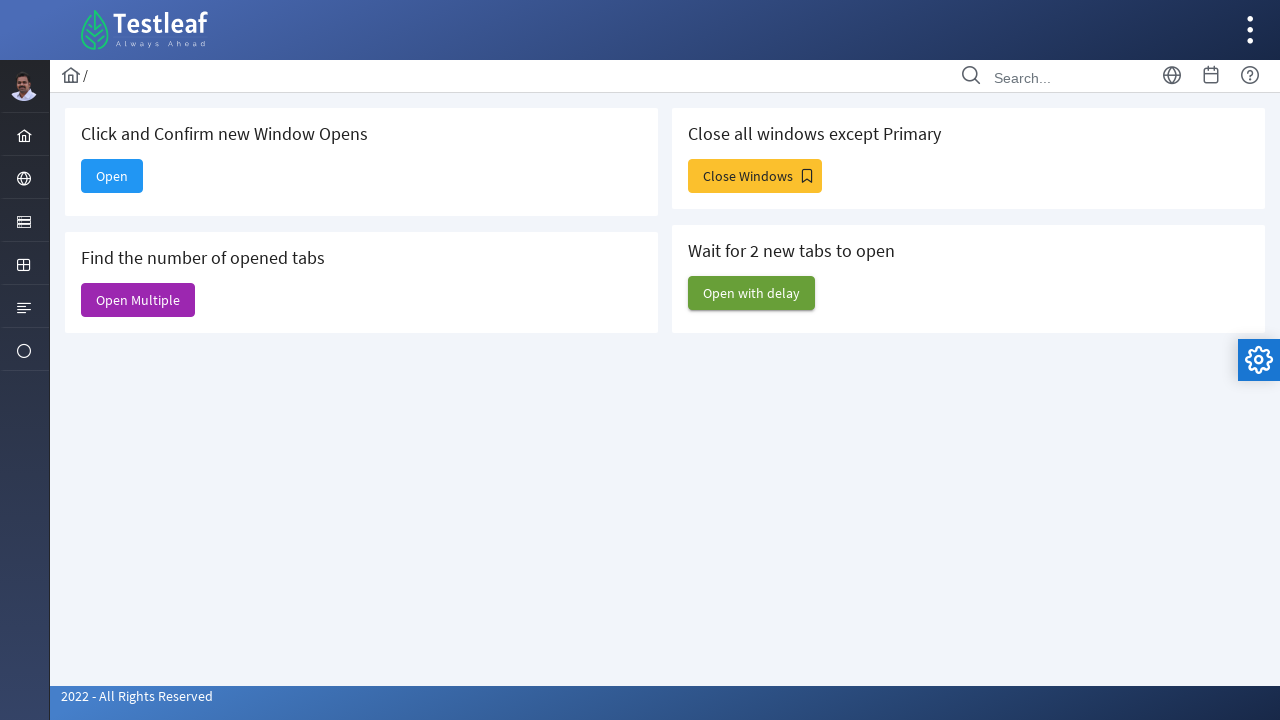

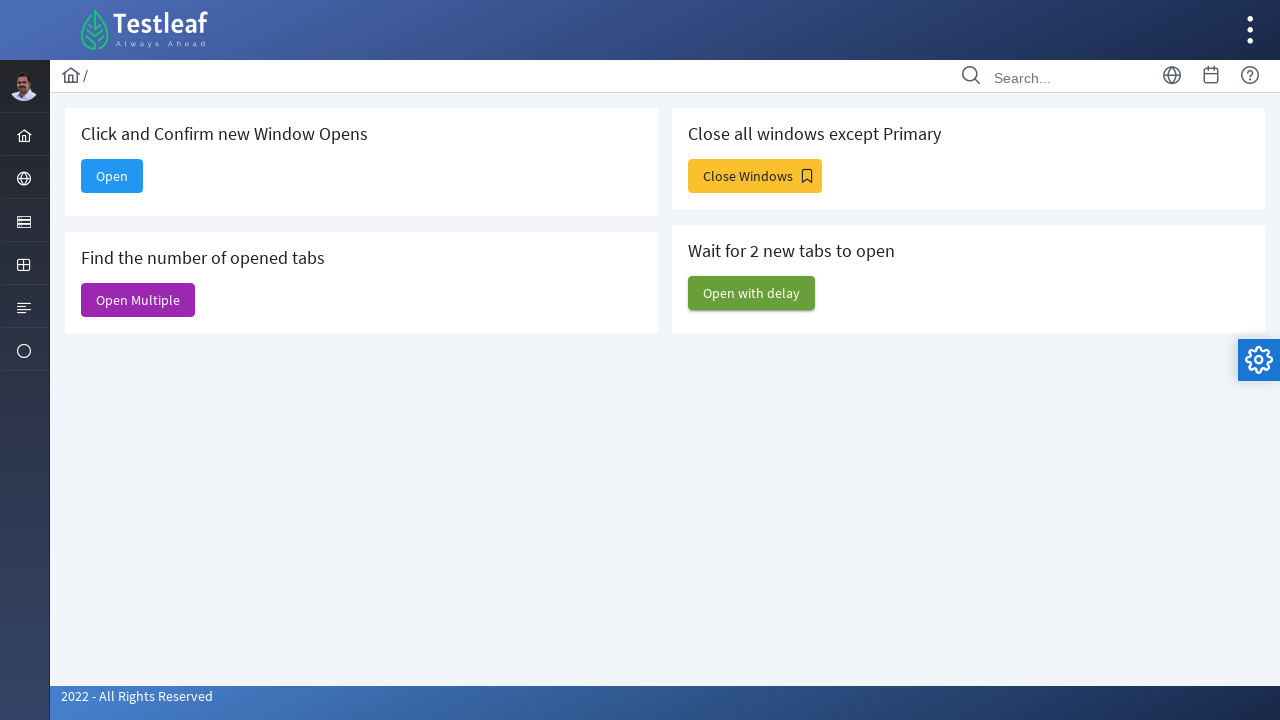